Tests filling an input field and then clearing it

Starting URL: https://example.cypress.io/commands/actions

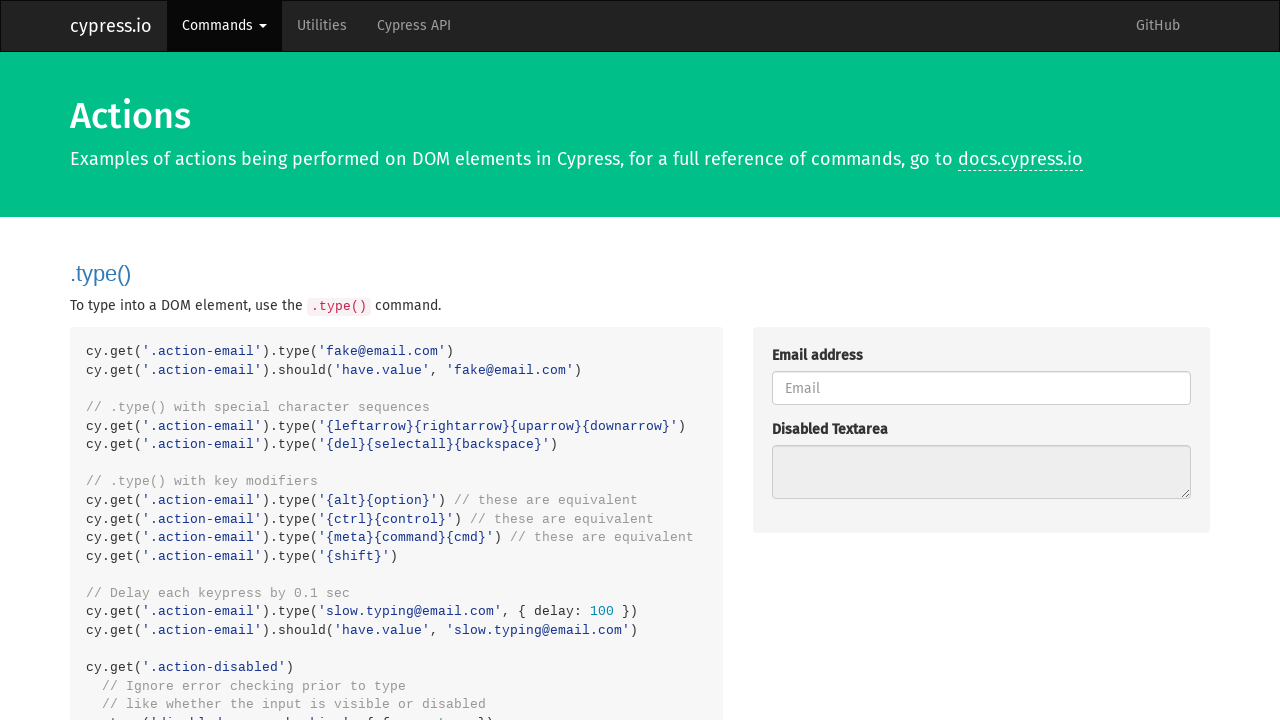

Located the input field with class 'action-clear'
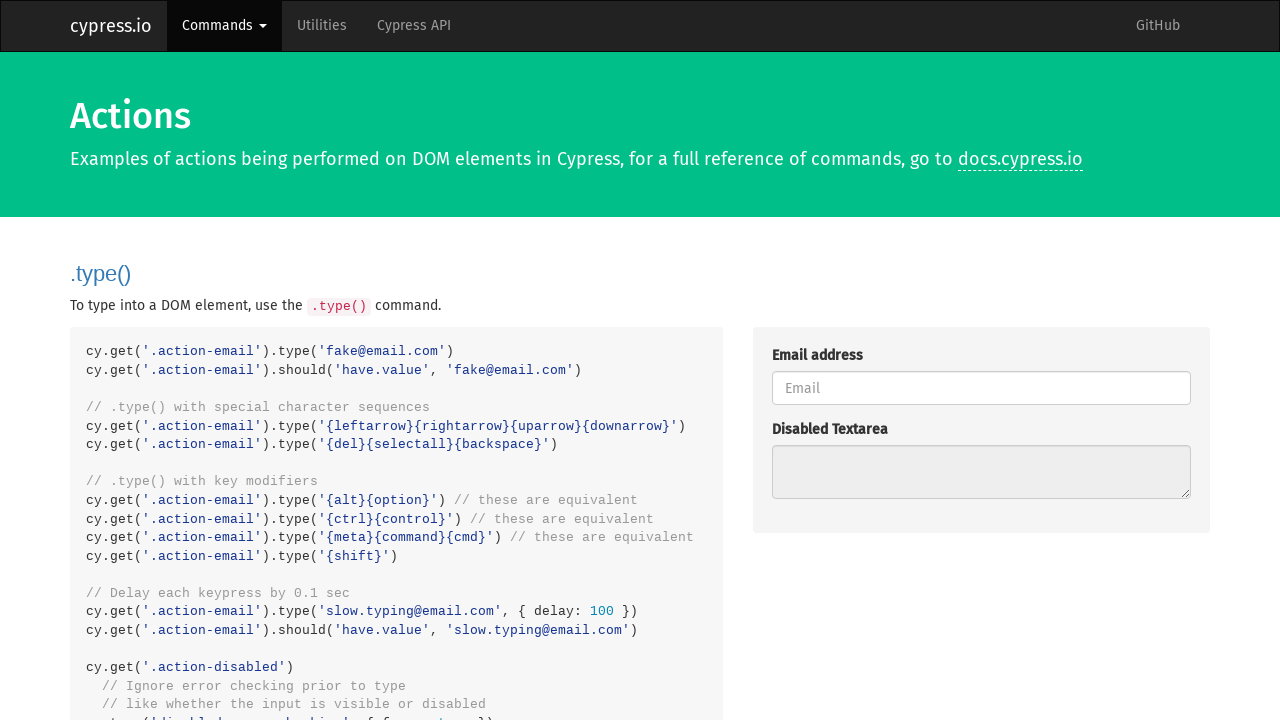

Filled input field with 'Clear this text' on .action-clear
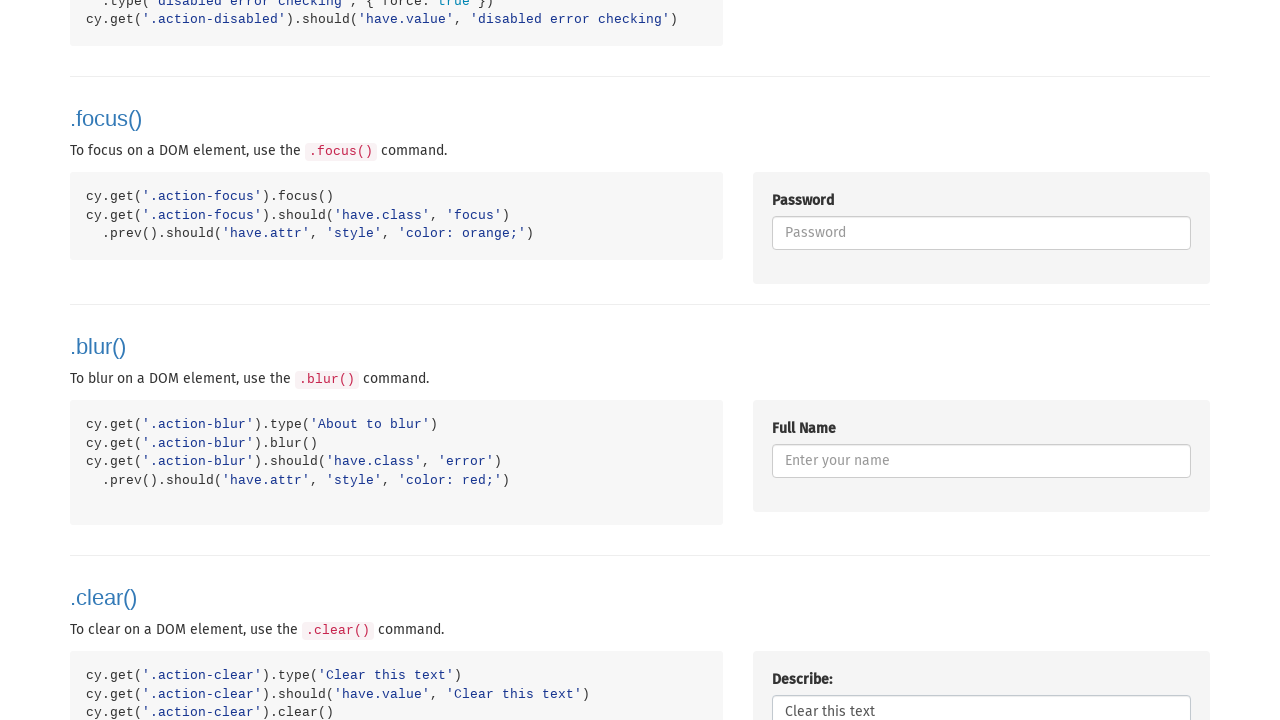

Cleared the input field on .action-clear
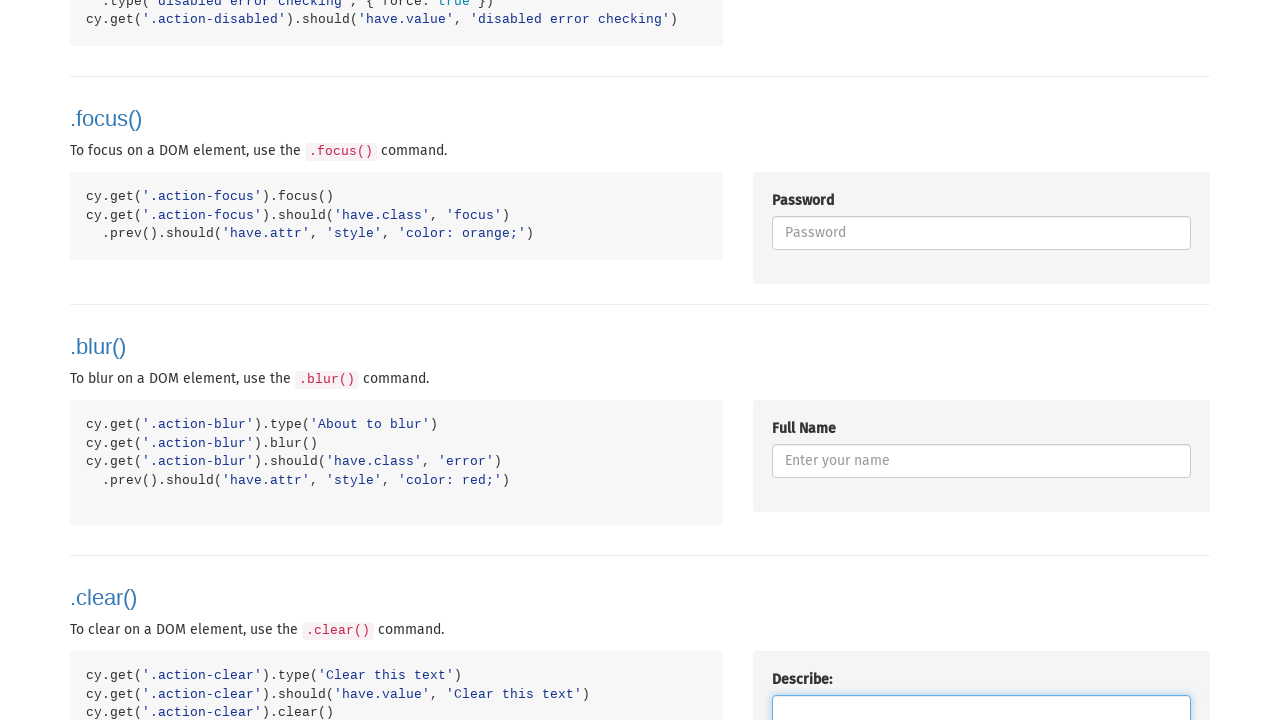

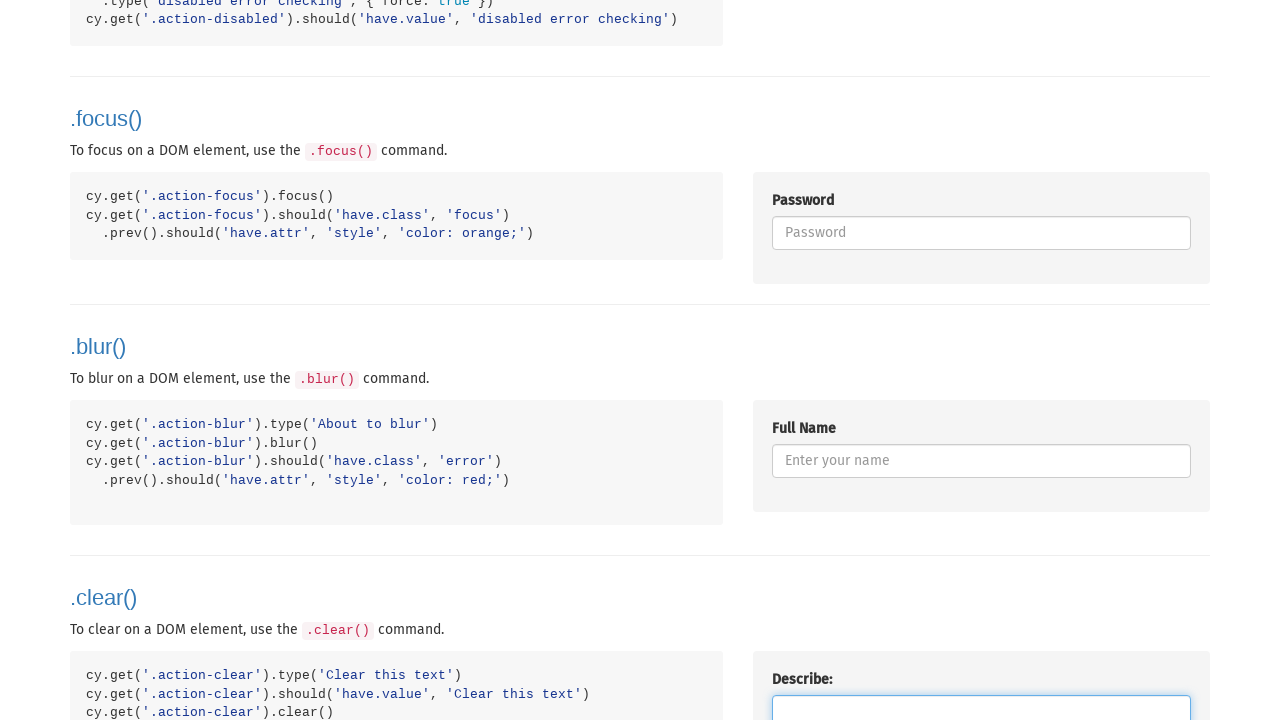